Tests double-click functionality on a registration form by entering a name in the first name field and performing a double-click action to select the text

Starting URL: https://grotechminds.com/registration/

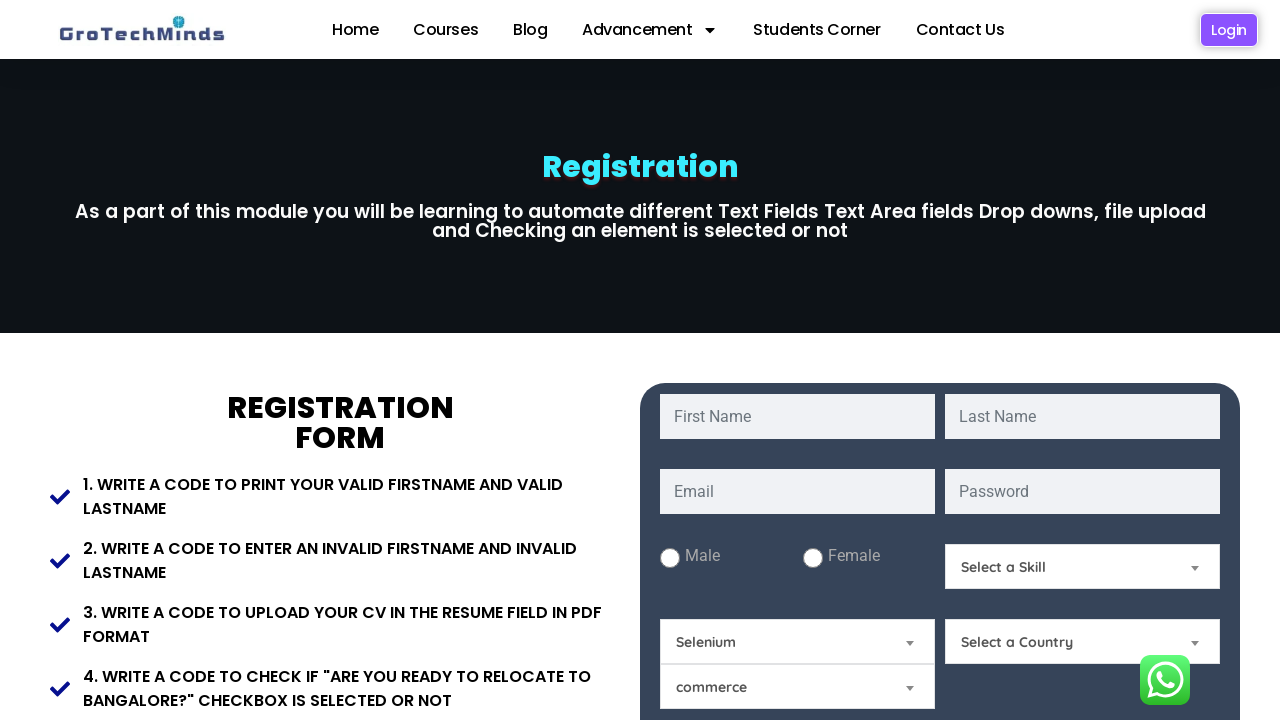

Chat bot popup not found or already closed on div#chat-bot-message-close
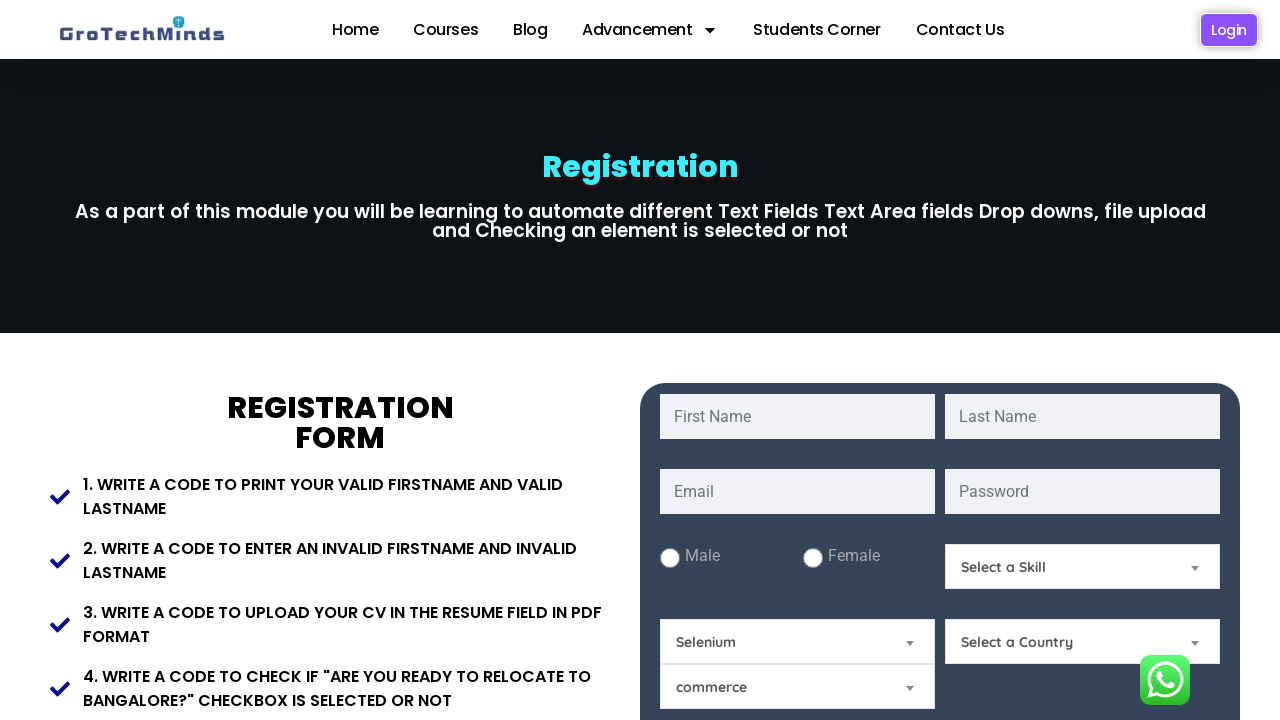

Entered 'ganesh' in the first name field on input#fname
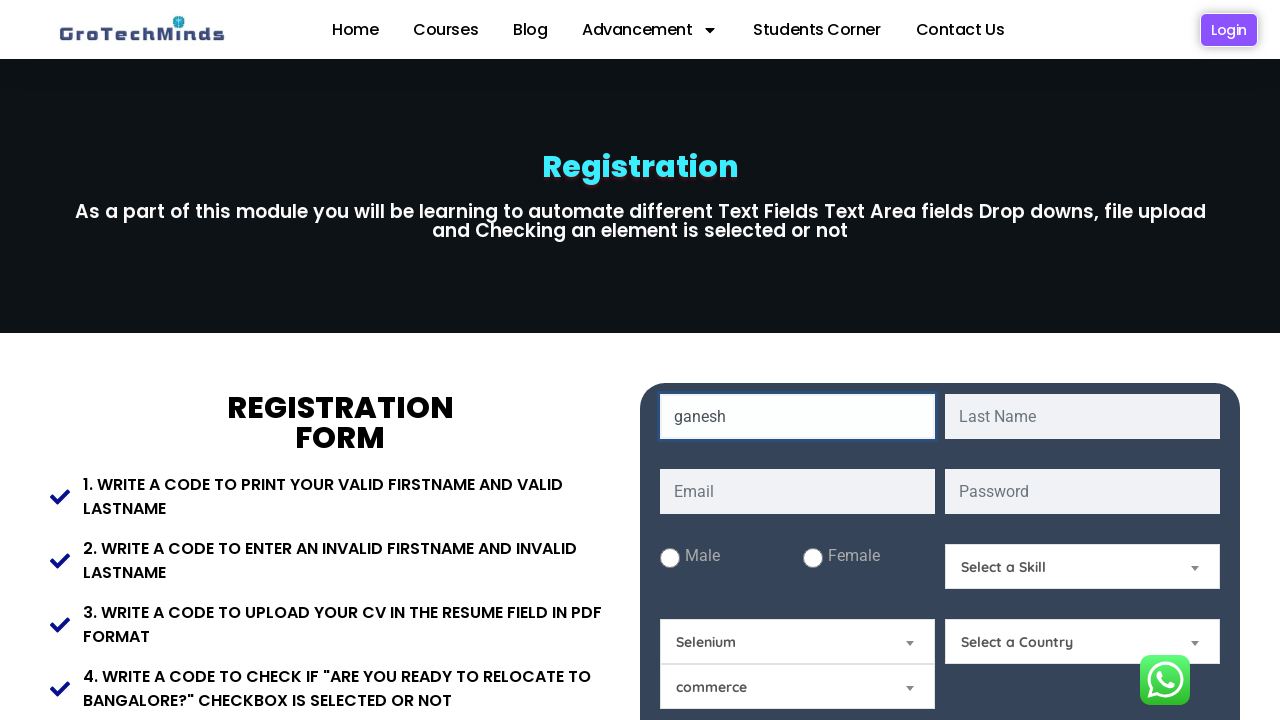

Double-clicked on first name field to select the text at (798, 416) on input#fname
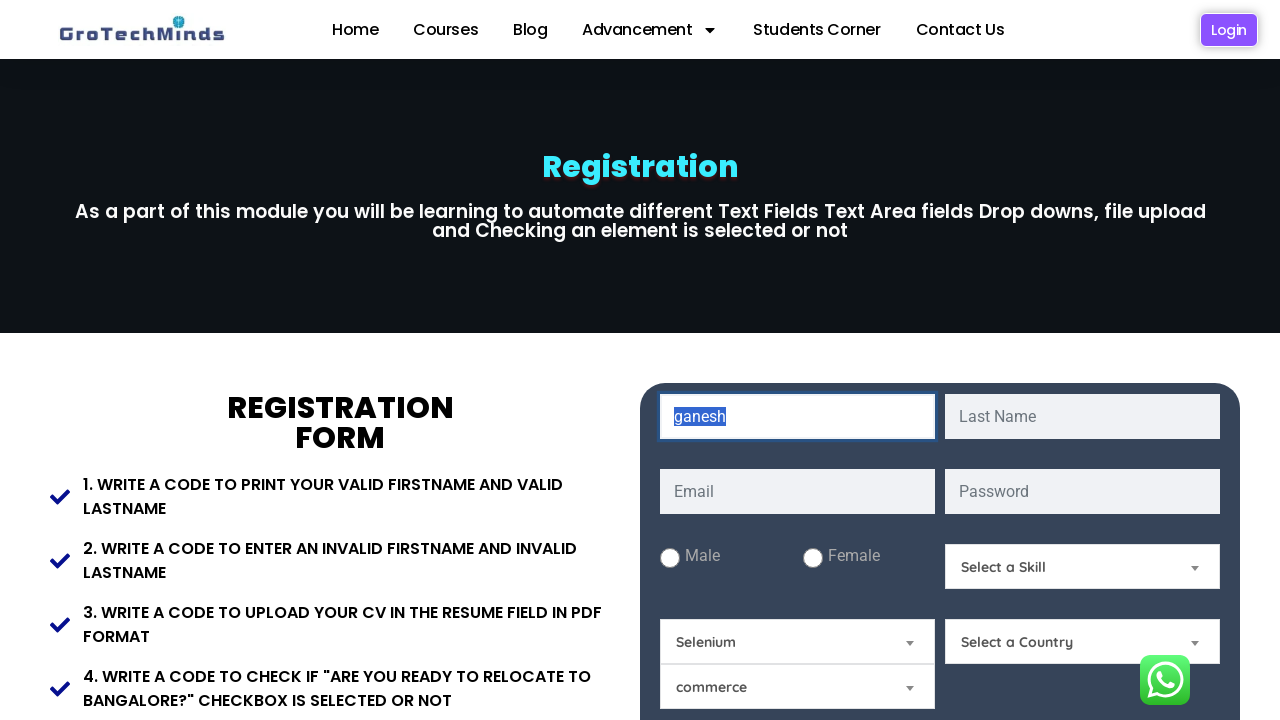

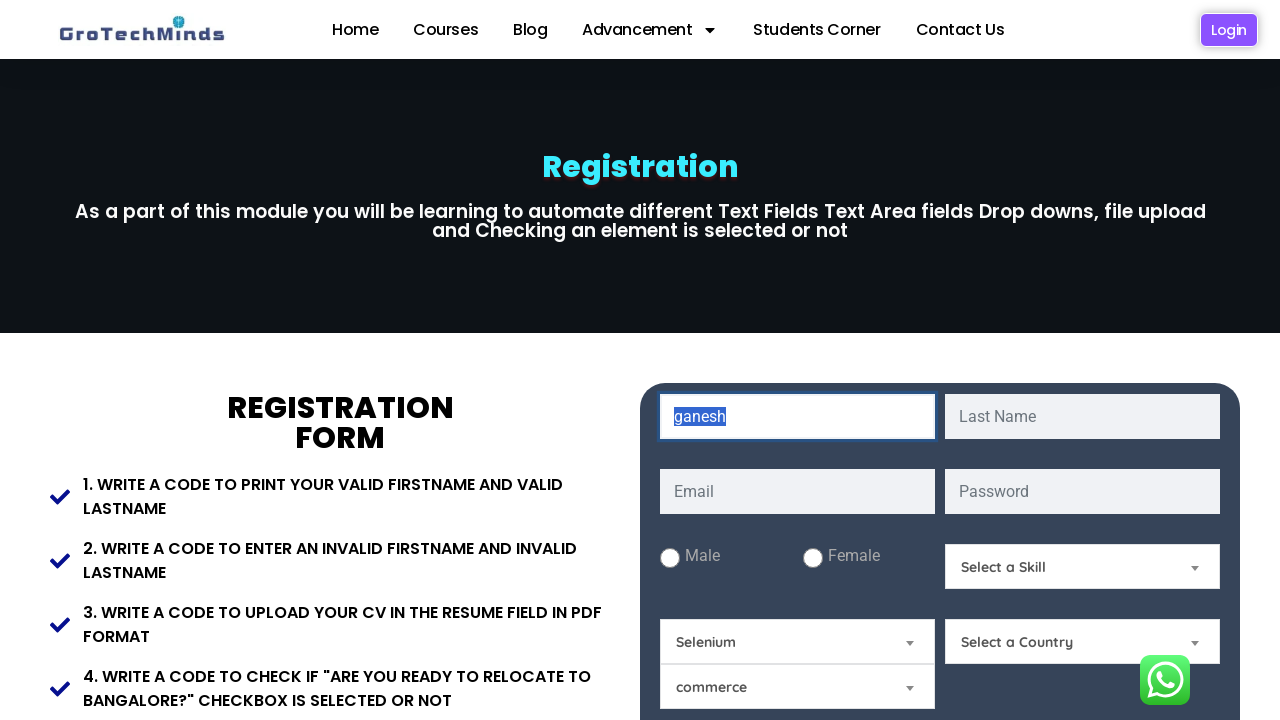